Tests selecting and deselecting multiple checkboxes by iterating through all checkboxes and clicking them, then specifically tests checkbox 3

Starting URL: https://kristinek.github.io/site/examples/actions

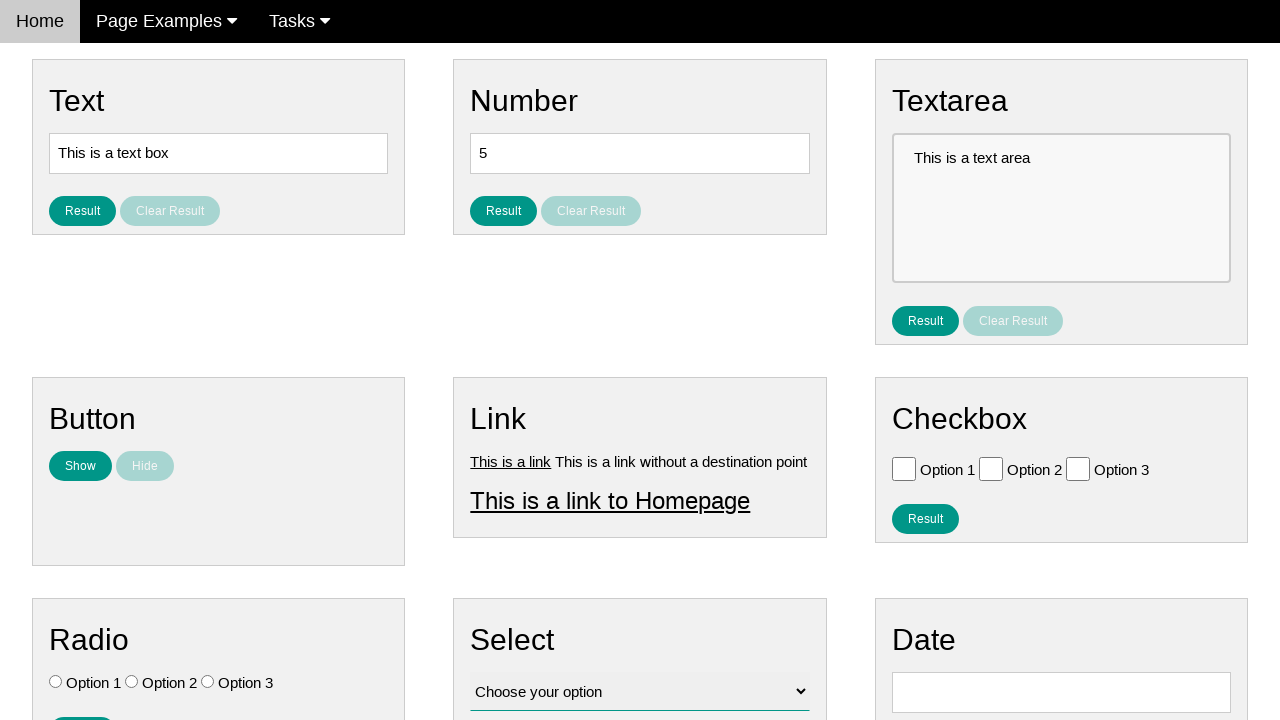

Navigated to actions example page
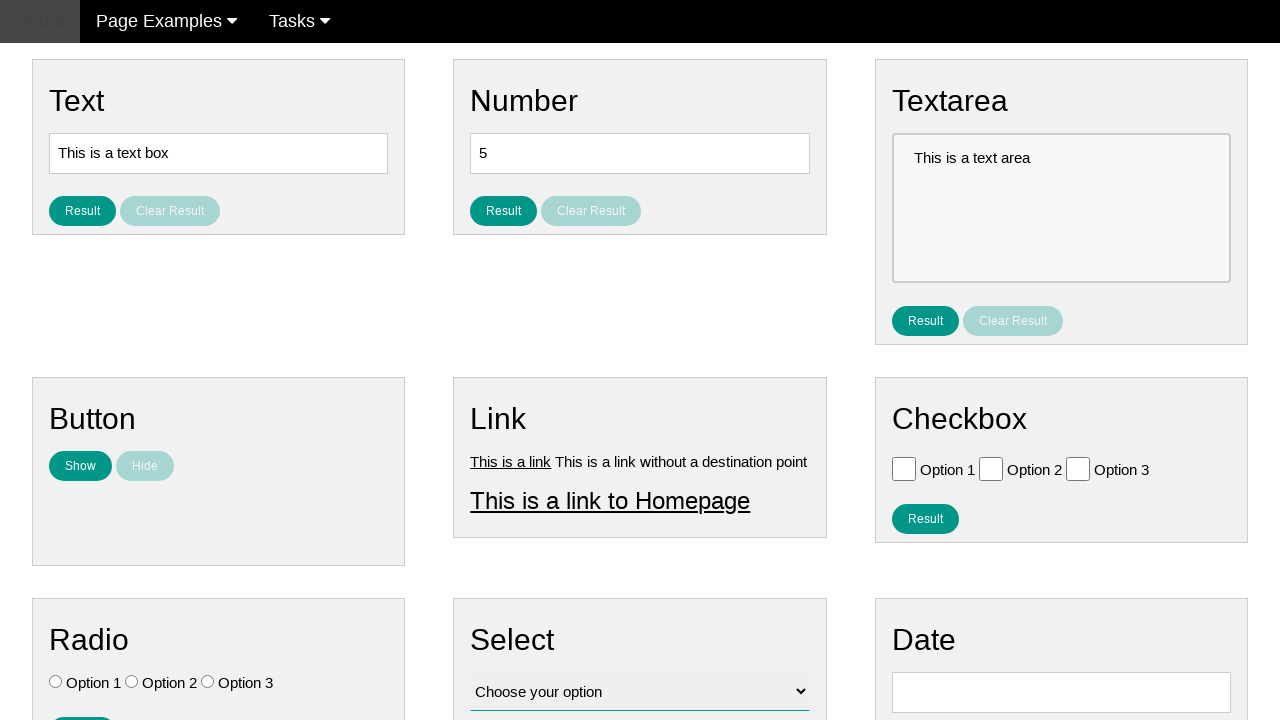

Located all checkboxes on the page
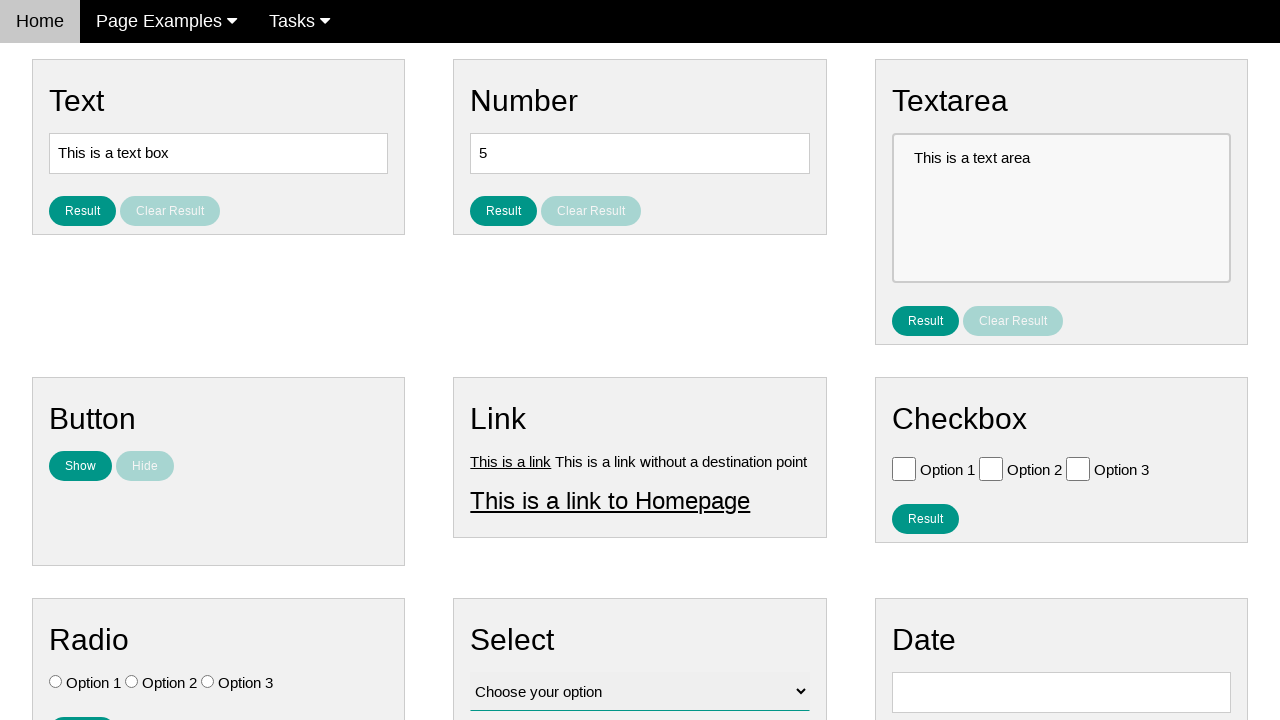

Found 3 checkboxes on the page
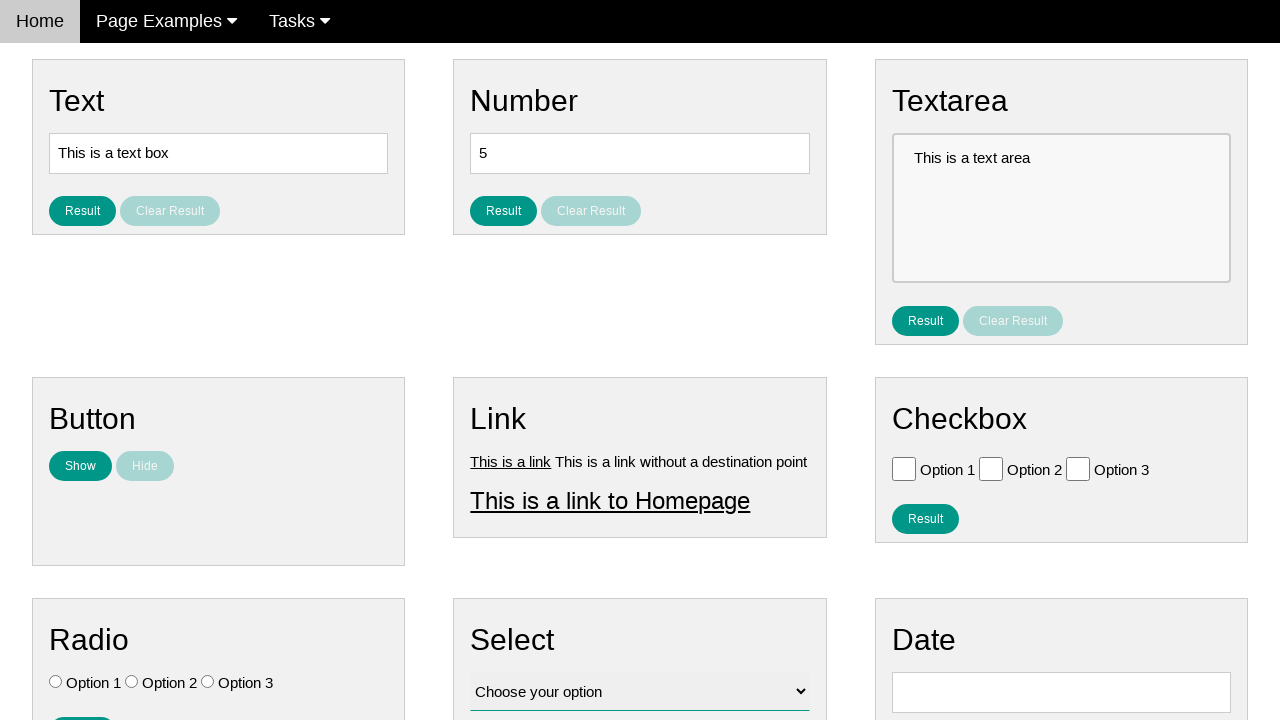

Clicked checkbox 1 to select it at (904, 468) on .w3-check[type='checkbox'] >> nth=0
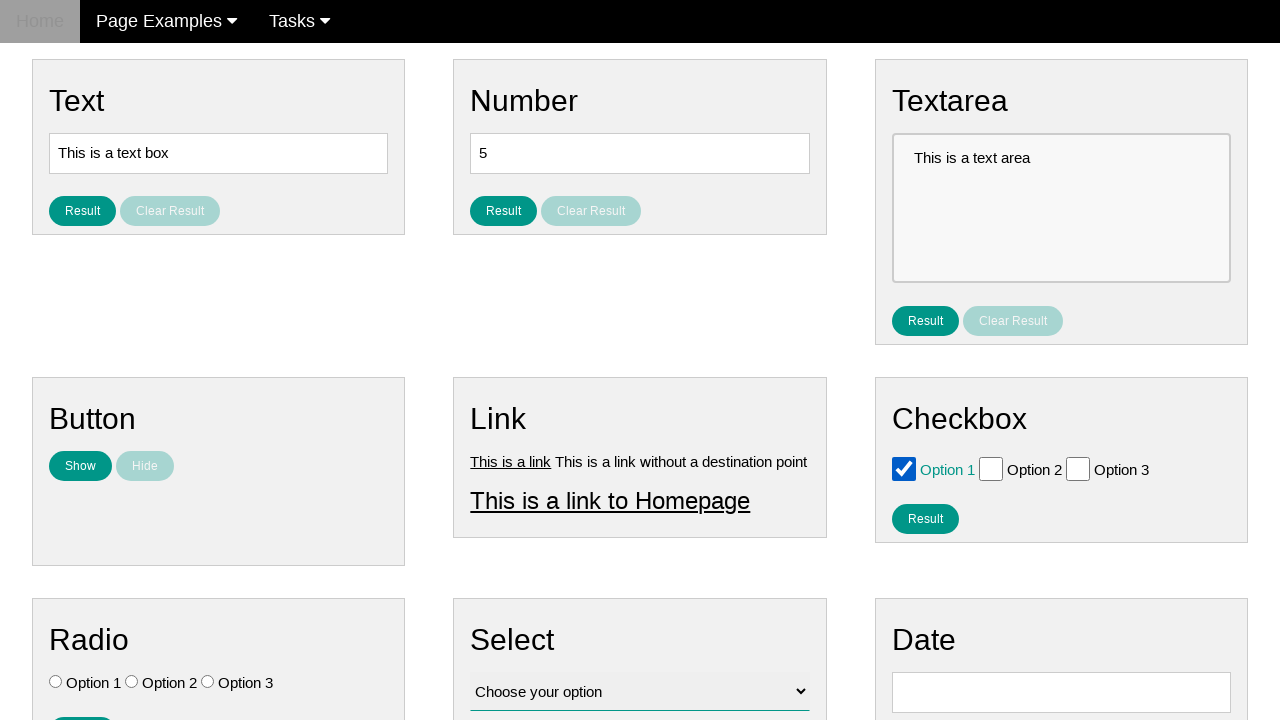

Clicked checkbox 1 to deselect it at (904, 468) on .w3-check[type='checkbox'] >> nth=0
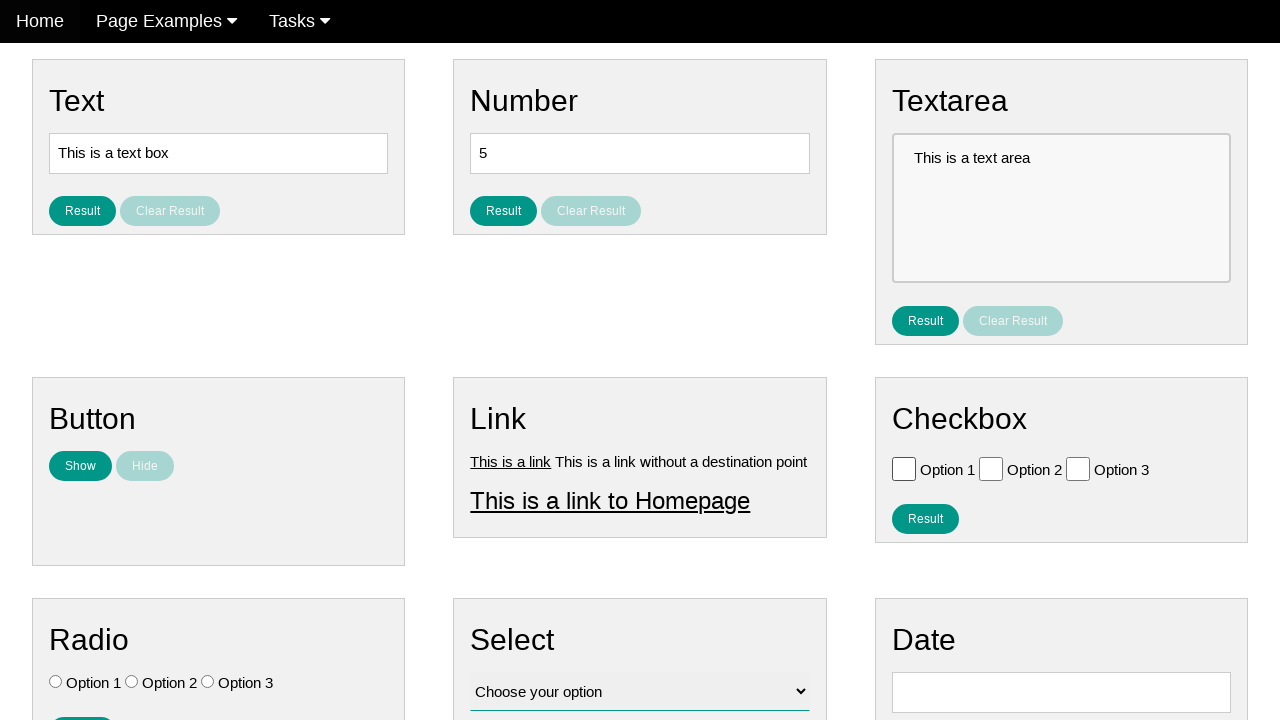

Clicked checkbox 2 to select it at (991, 468) on .w3-check[type='checkbox'] >> nth=1
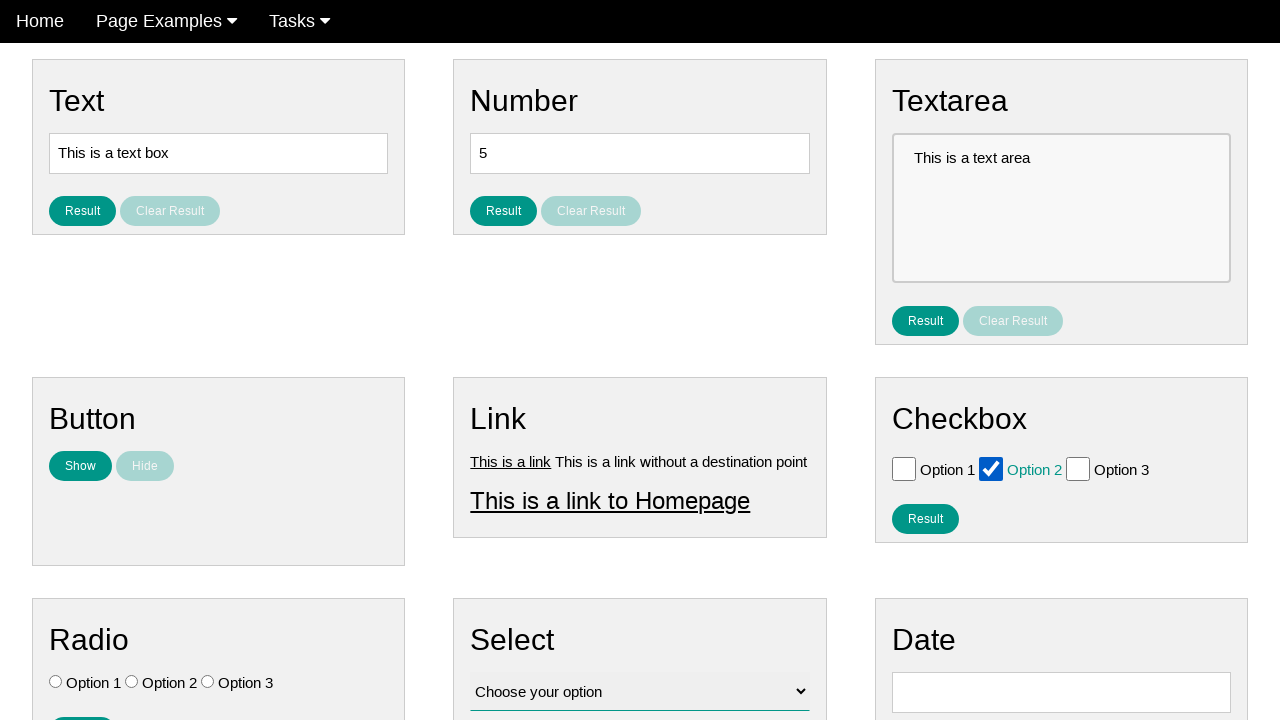

Clicked checkbox 2 to deselect it at (991, 468) on .w3-check[type='checkbox'] >> nth=1
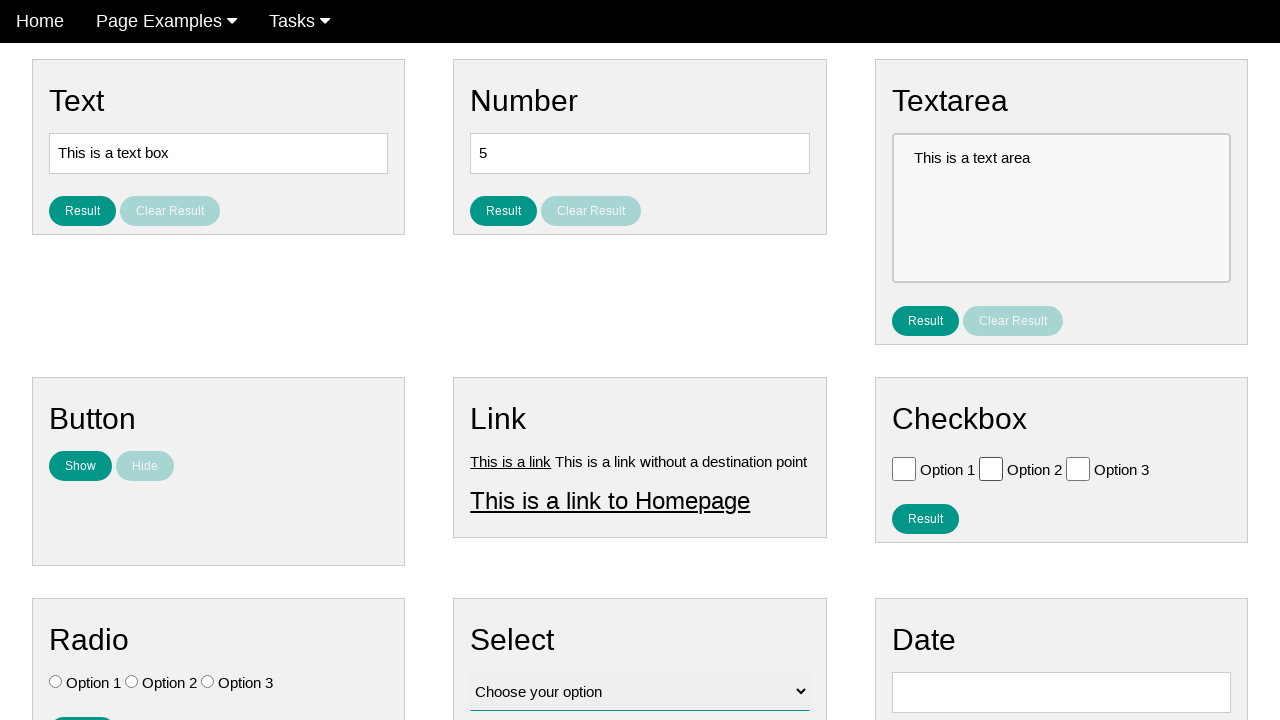

Clicked checkbox 3 to select it at (1078, 468) on .w3-check[type='checkbox'] >> nth=2
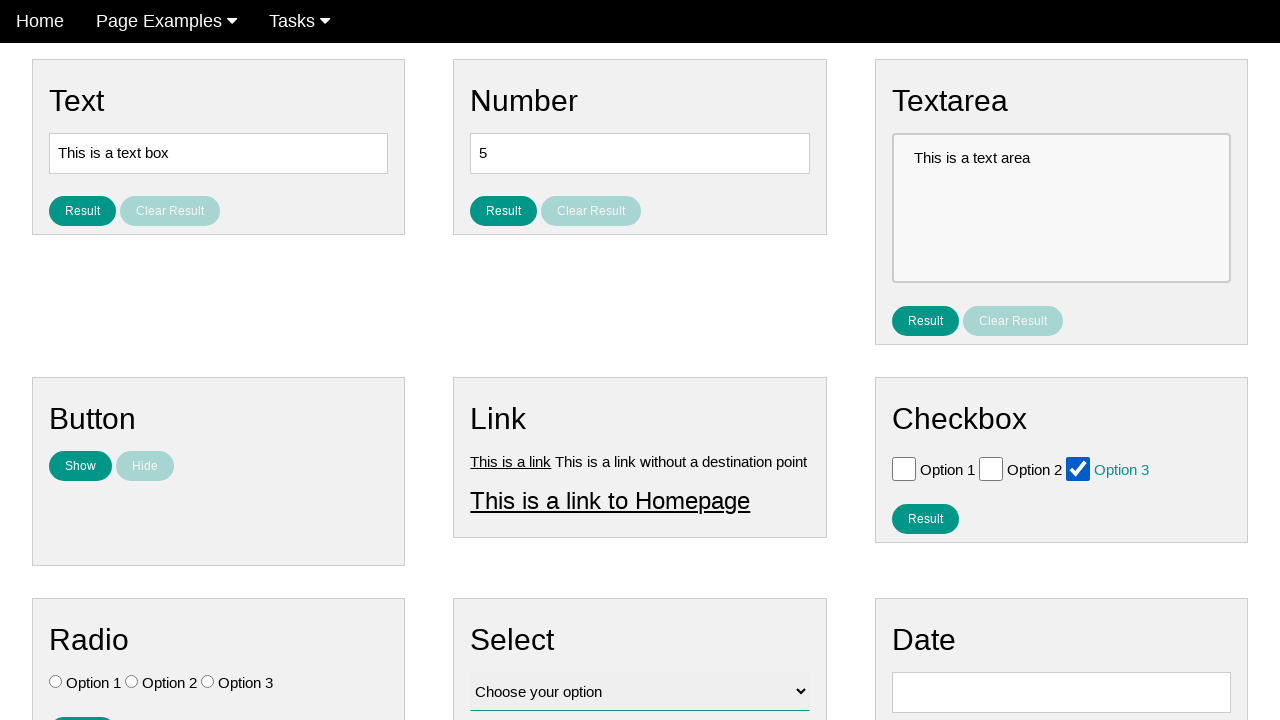

Clicked checkbox 3 to deselect it at (1078, 468) on .w3-check[type='checkbox'] >> nth=2
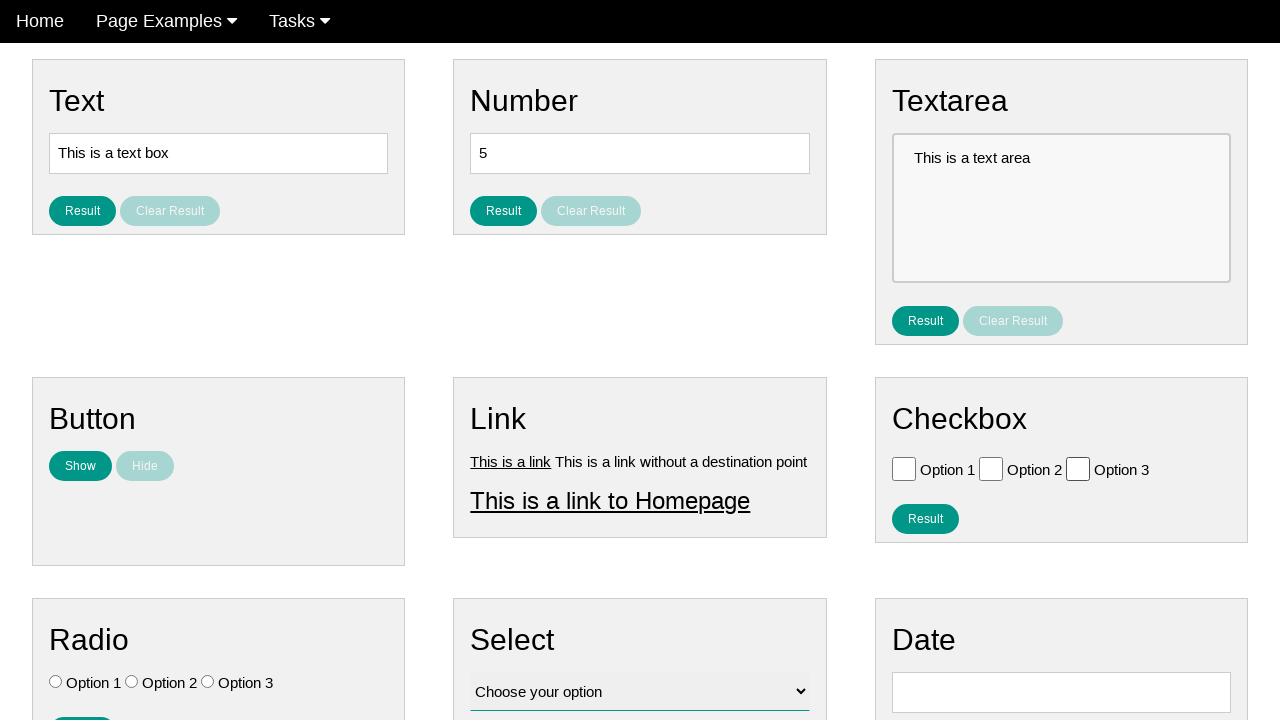

Clicked checkbox 3 (Option 3) to select it at (1078, 468) on .w3-check[value='Option 3'][type='checkbox']
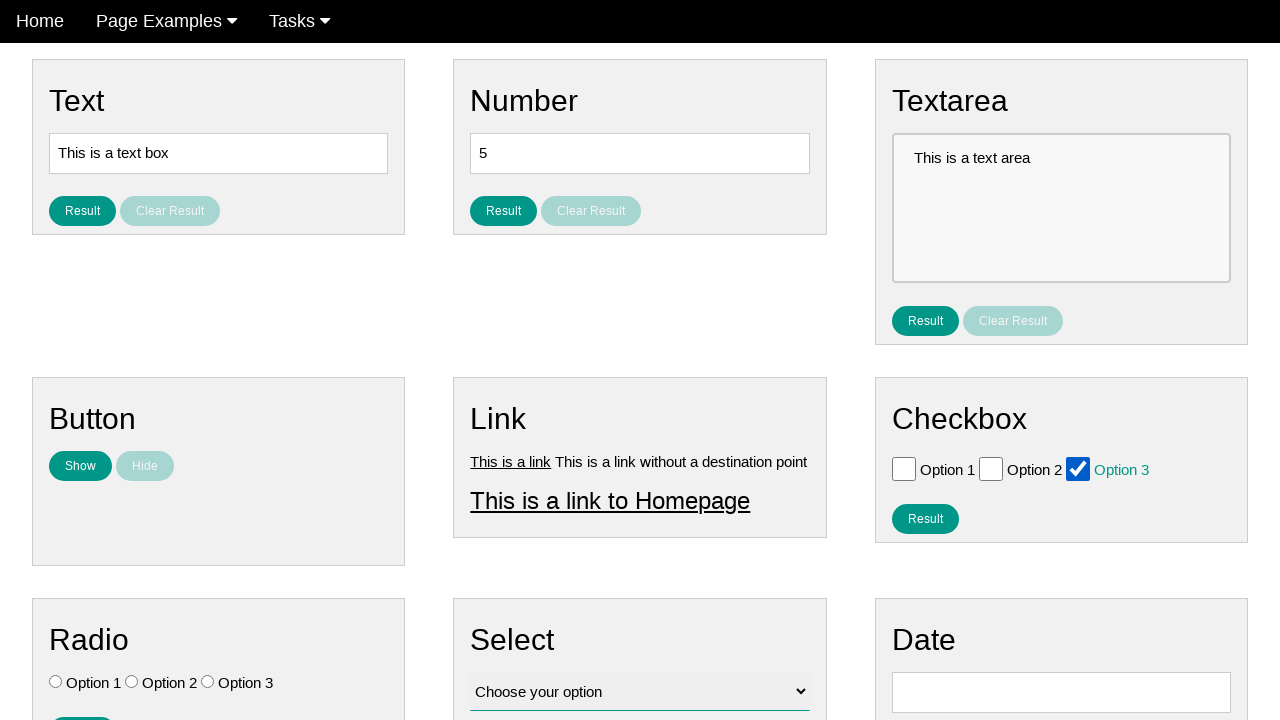

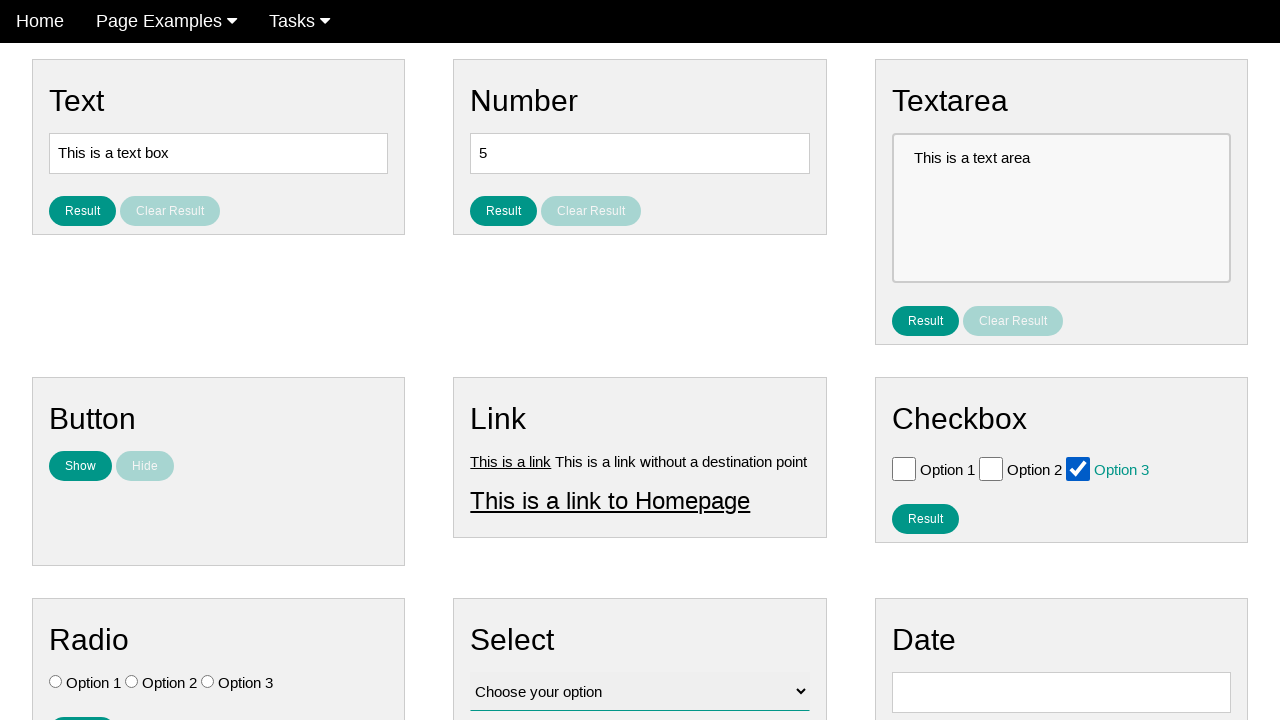